Tests multi-select functionality in a dropdown menu by using Ctrl+Click to select multiple options

Starting URL: https://demoqa.com/select-menu

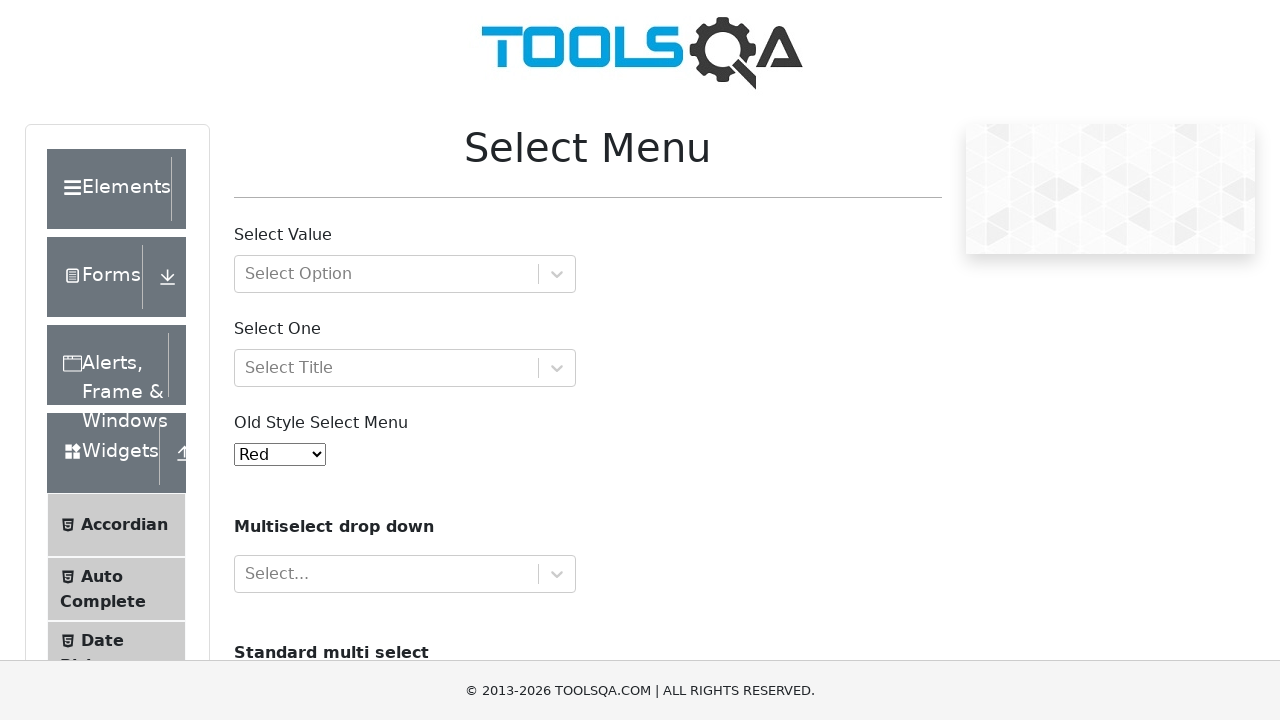

Located first dropdown option (Volvo) using XPath
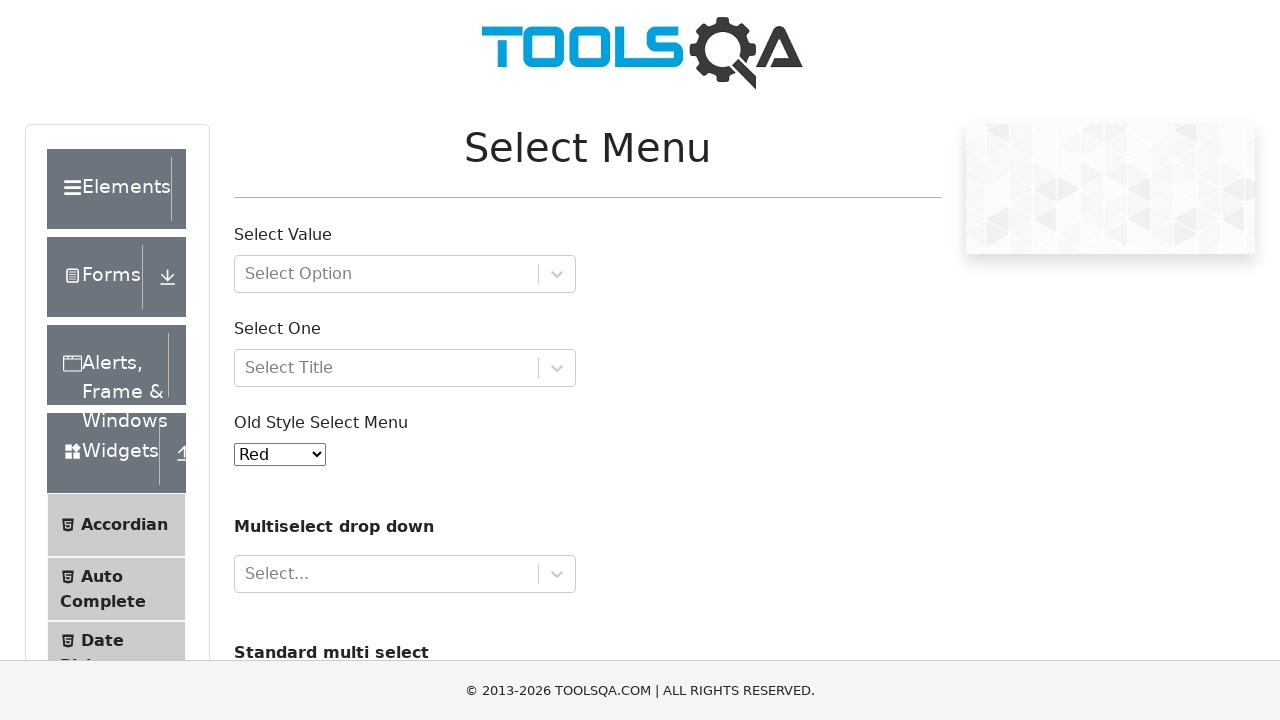

Located second dropdown option (Saab) using XPath
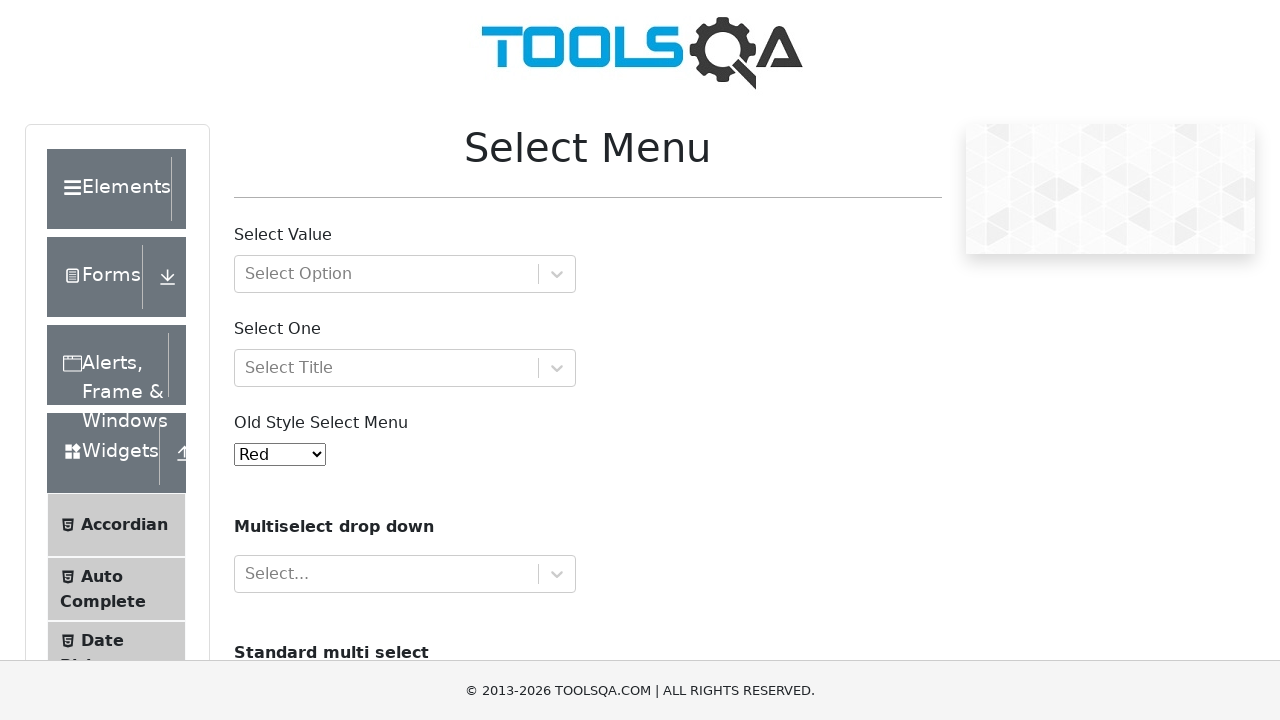

Ctrl+Clicked on Volvo option to select it at (258, 360) on xpath=//select/option[@value='volvo']
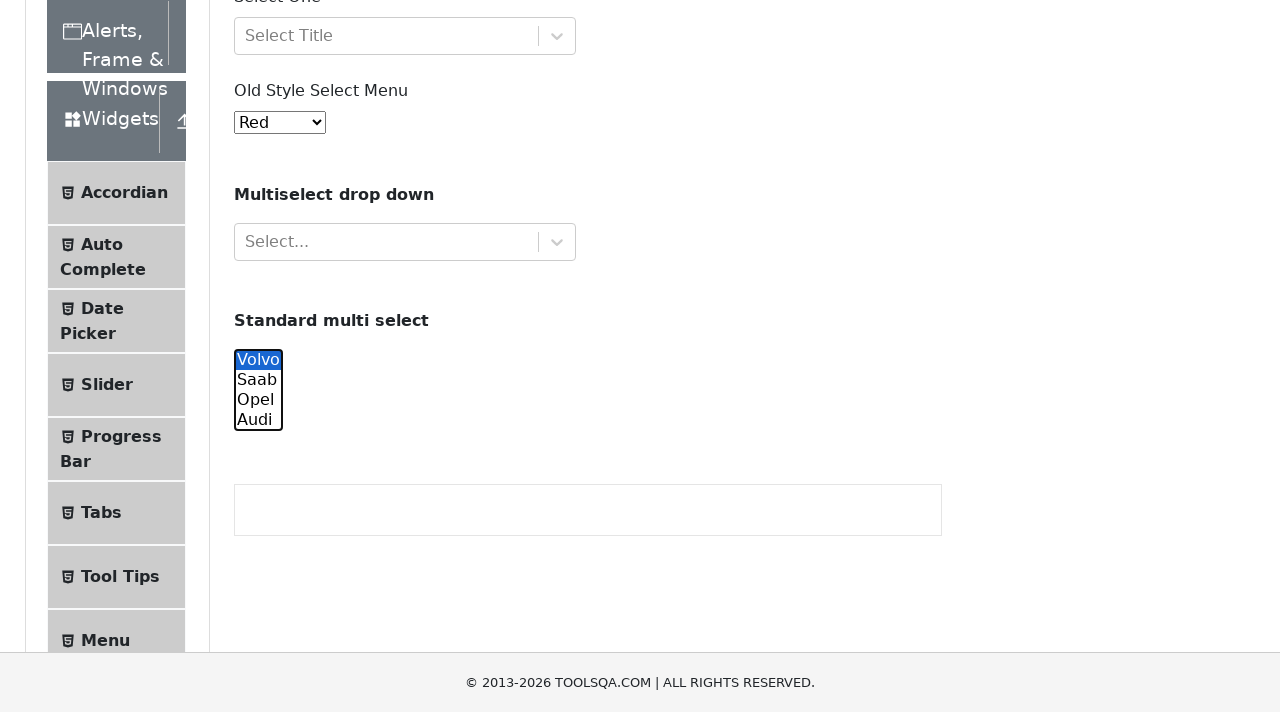

Ctrl+Clicked on Saab option to add it to multi-select at (258, 62) on xpath=//option[contains(text(),'Saab')]
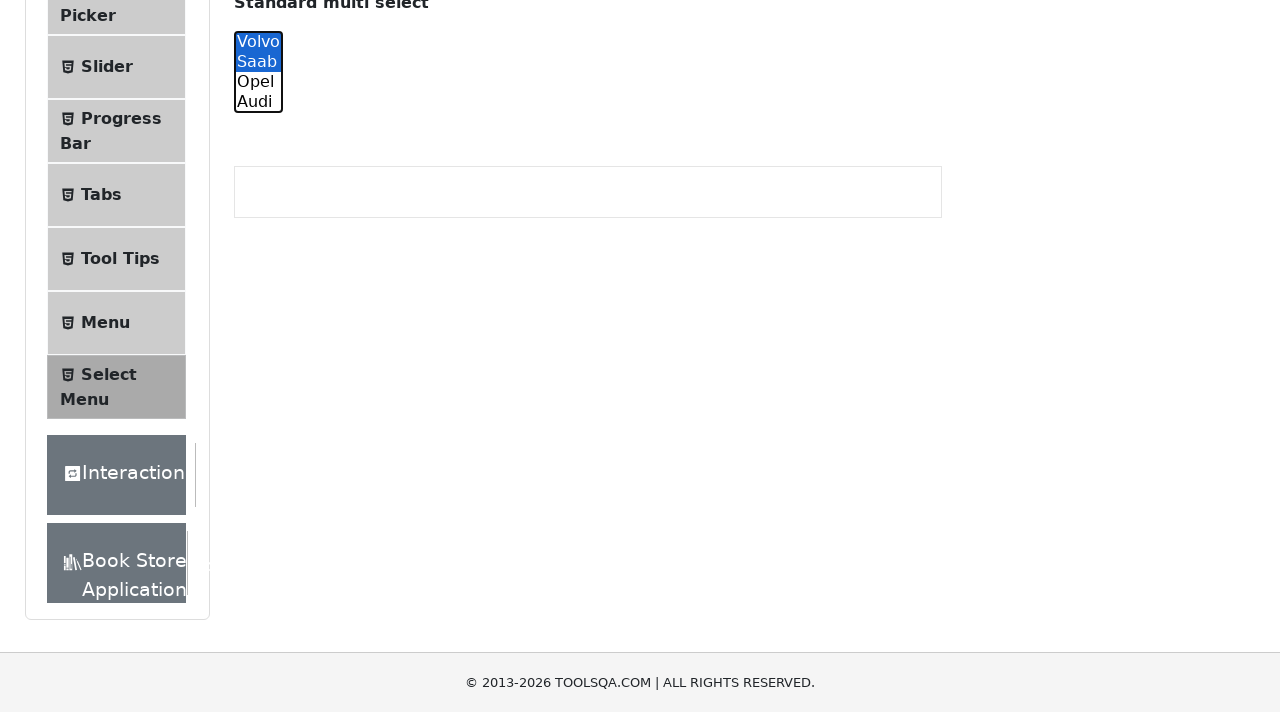

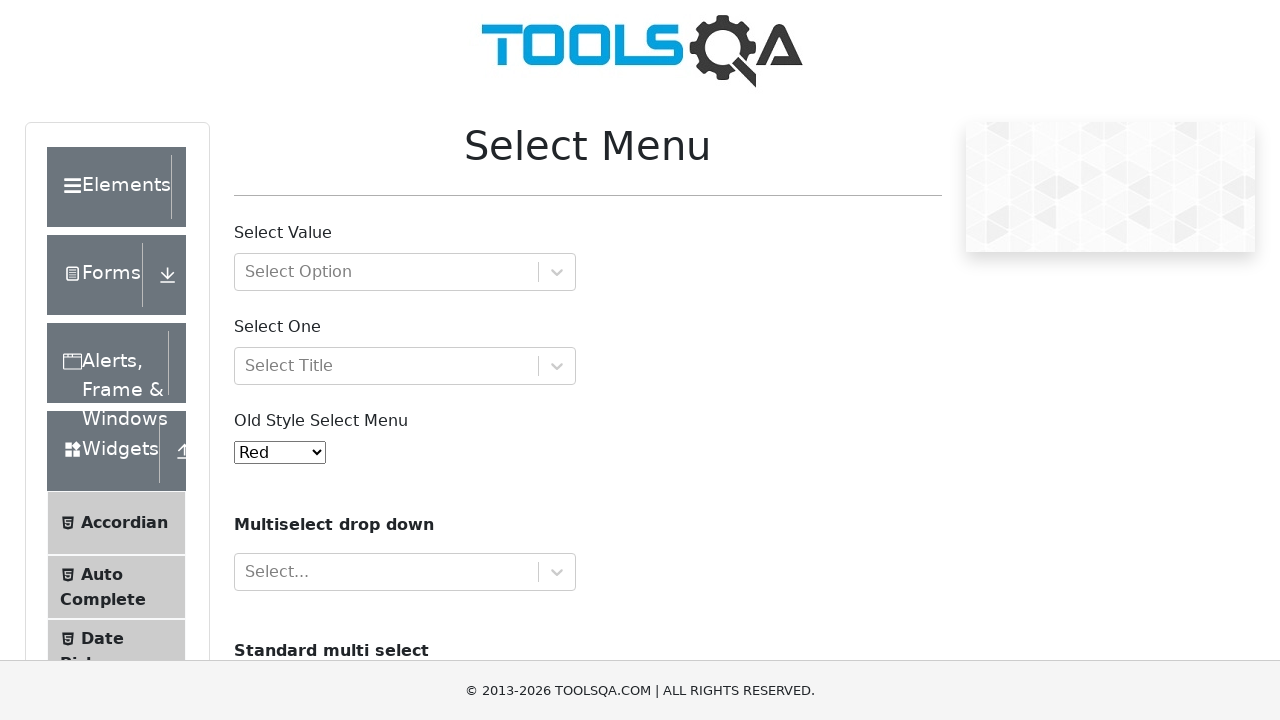